Tests that the Clear completed button is hidden when there are no completed items

Starting URL: https://demo.playwright.dev/todomvc

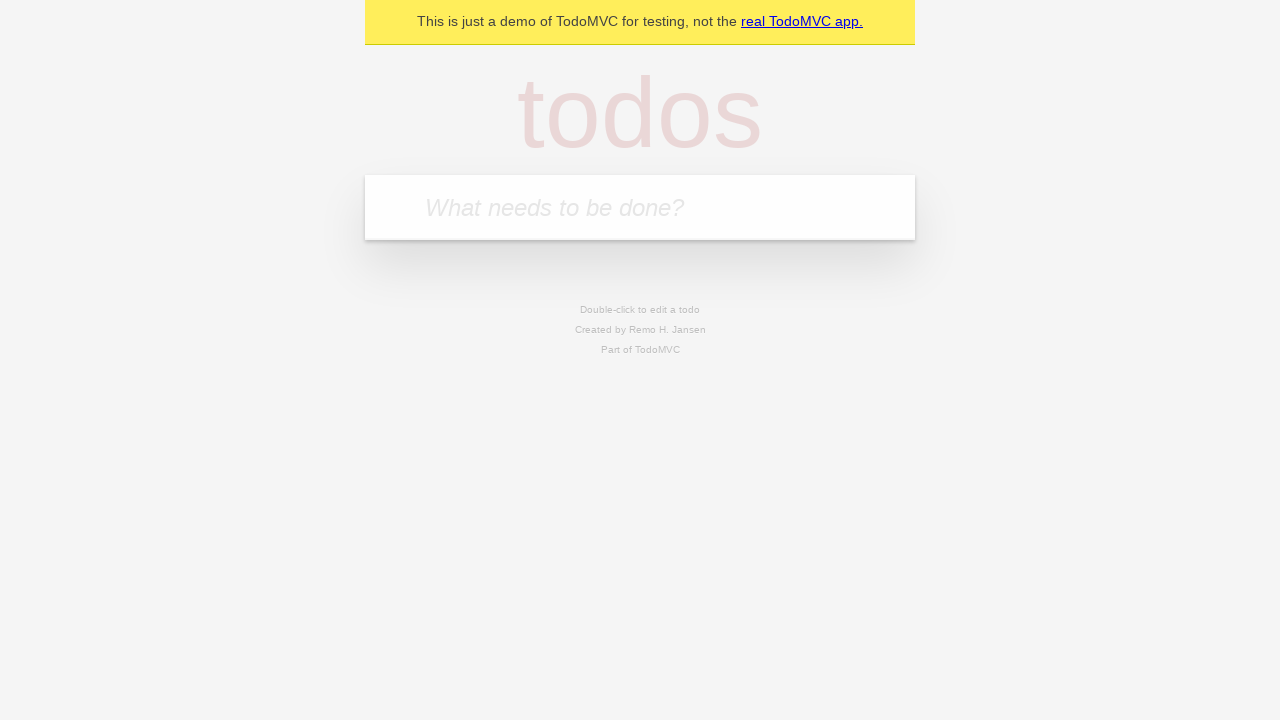

Filled todo input with 'buy some cheese' on internal:attr=[placeholder="What needs to be done?"i]
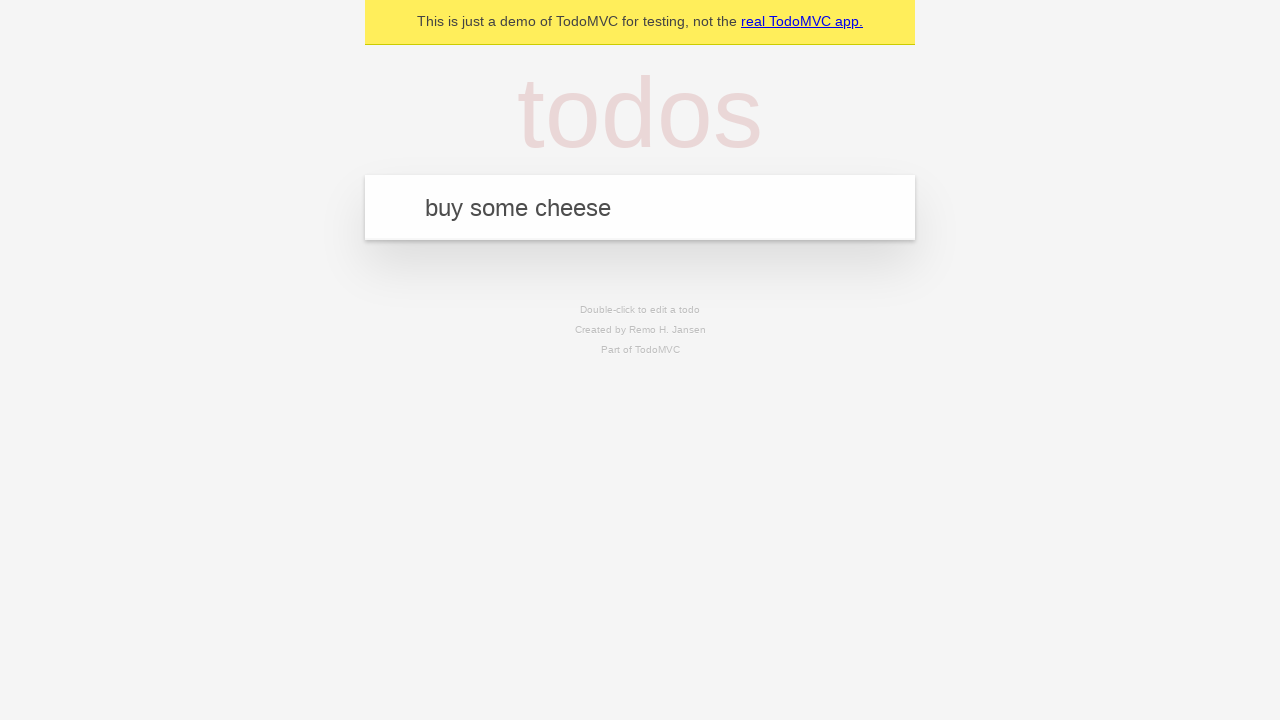

Pressed Enter to create first todo on internal:attr=[placeholder="What needs to be done?"i]
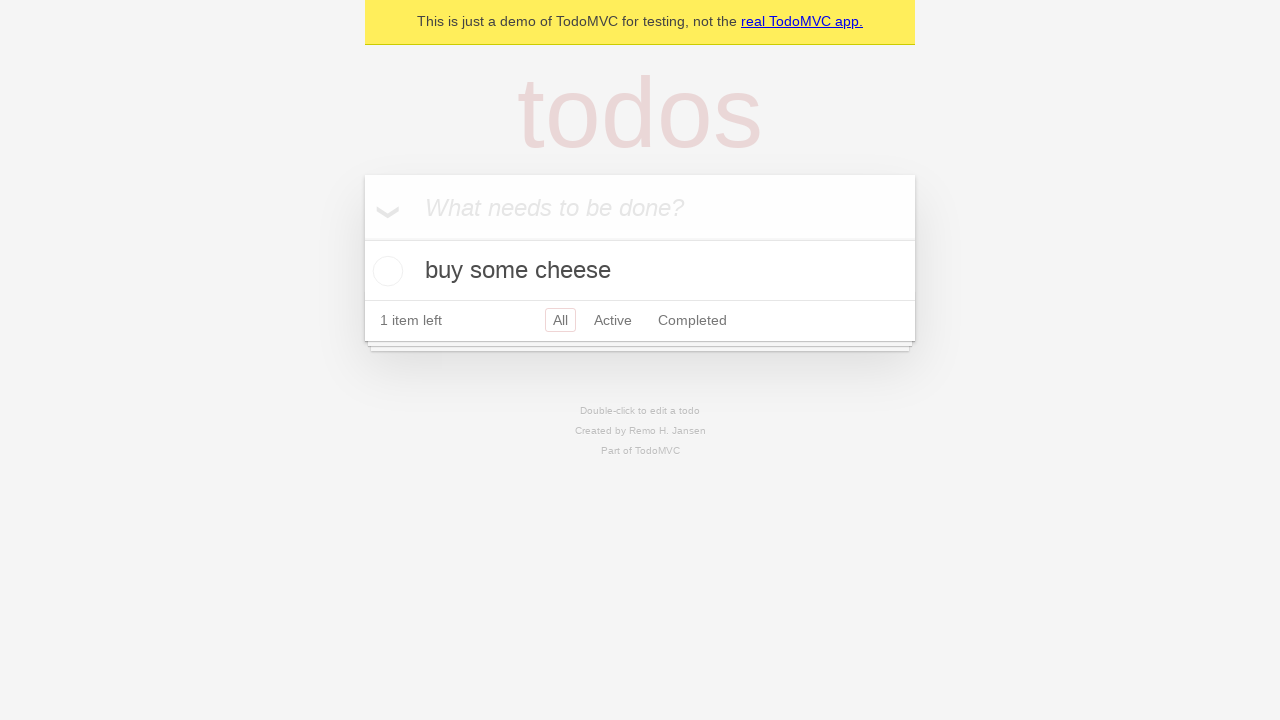

Filled todo input with 'feed the cat' on internal:attr=[placeholder="What needs to be done?"i]
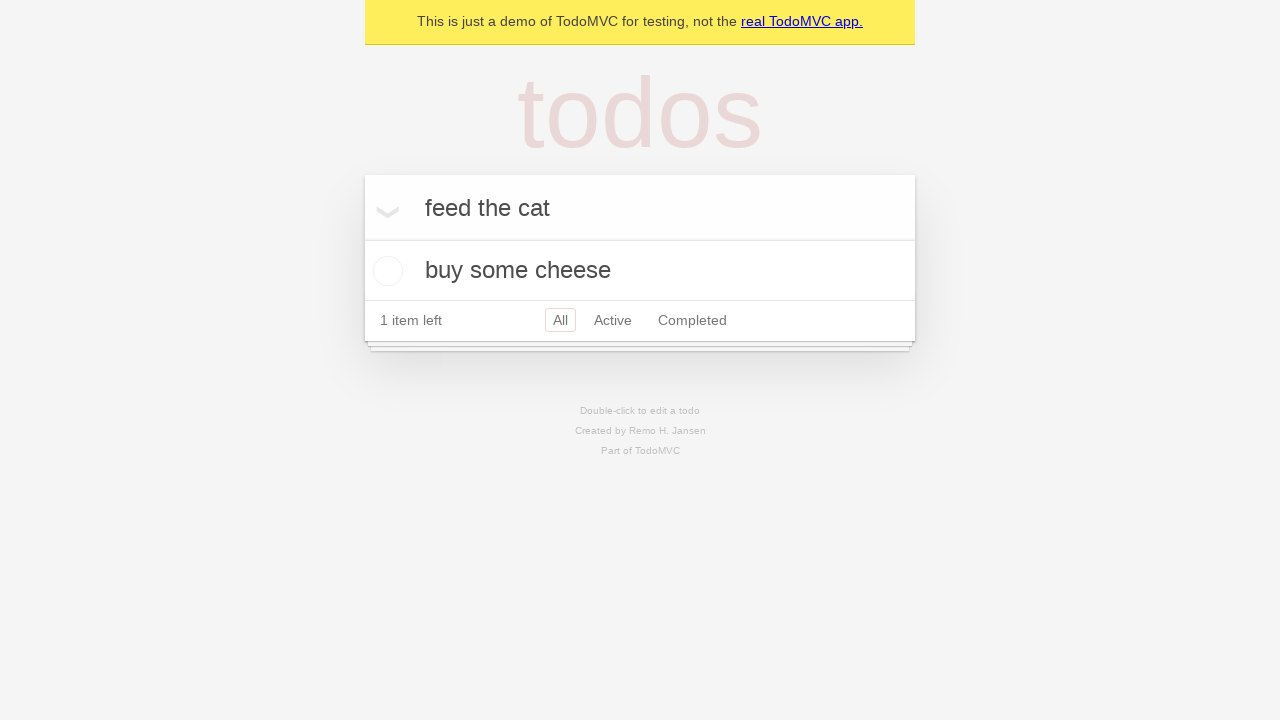

Pressed Enter to create second todo on internal:attr=[placeholder="What needs to be done?"i]
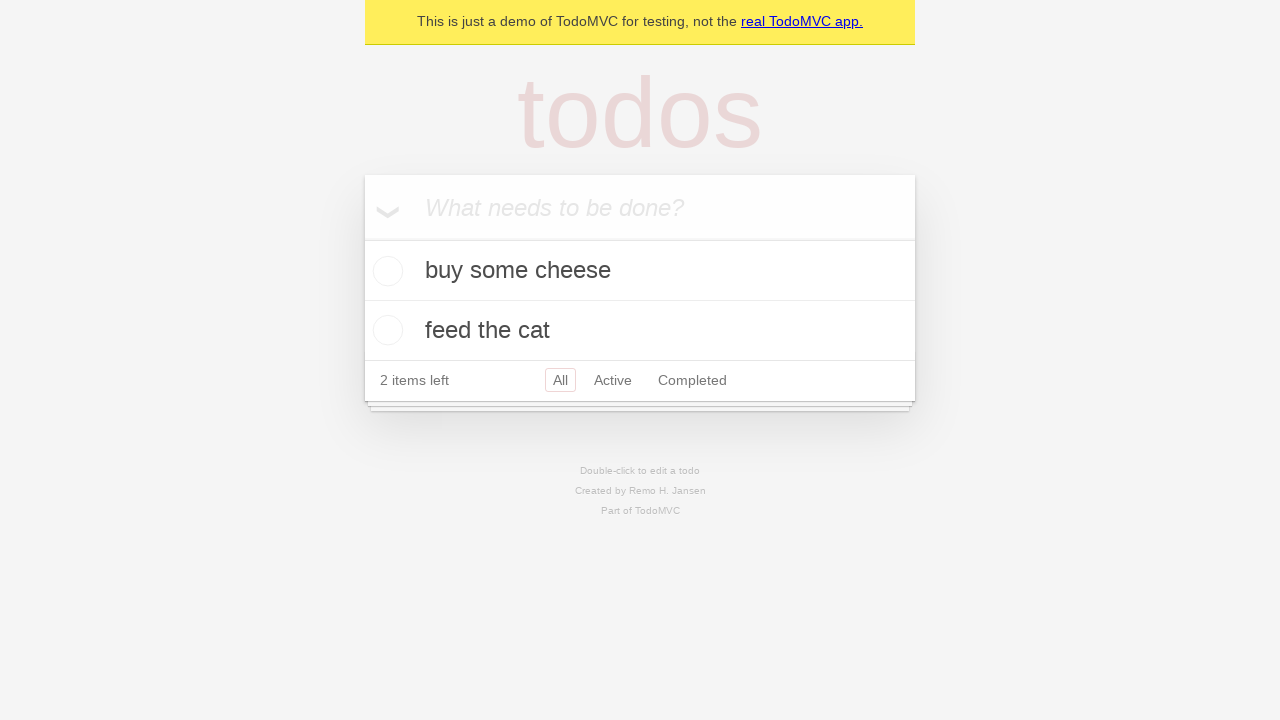

Filled todo input with 'book a doctors appointment' on internal:attr=[placeholder="What needs to be done?"i]
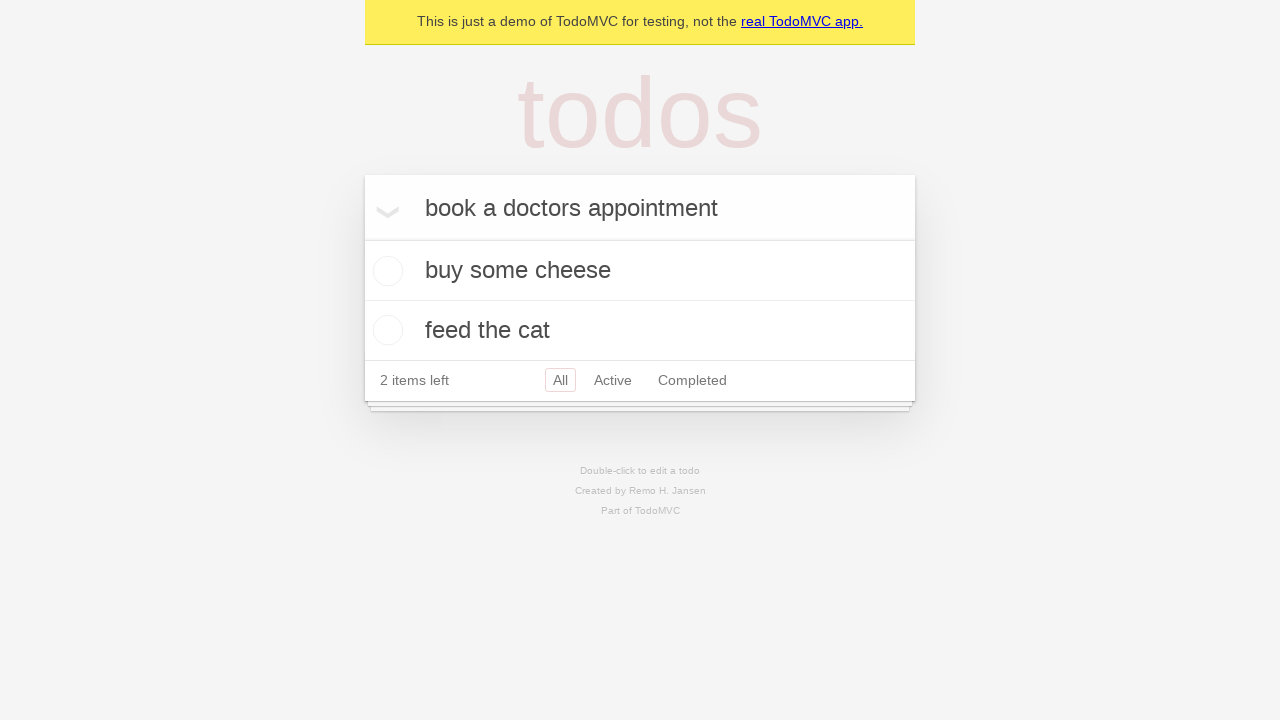

Pressed Enter to create third todo on internal:attr=[placeholder="What needs to be done?"i]
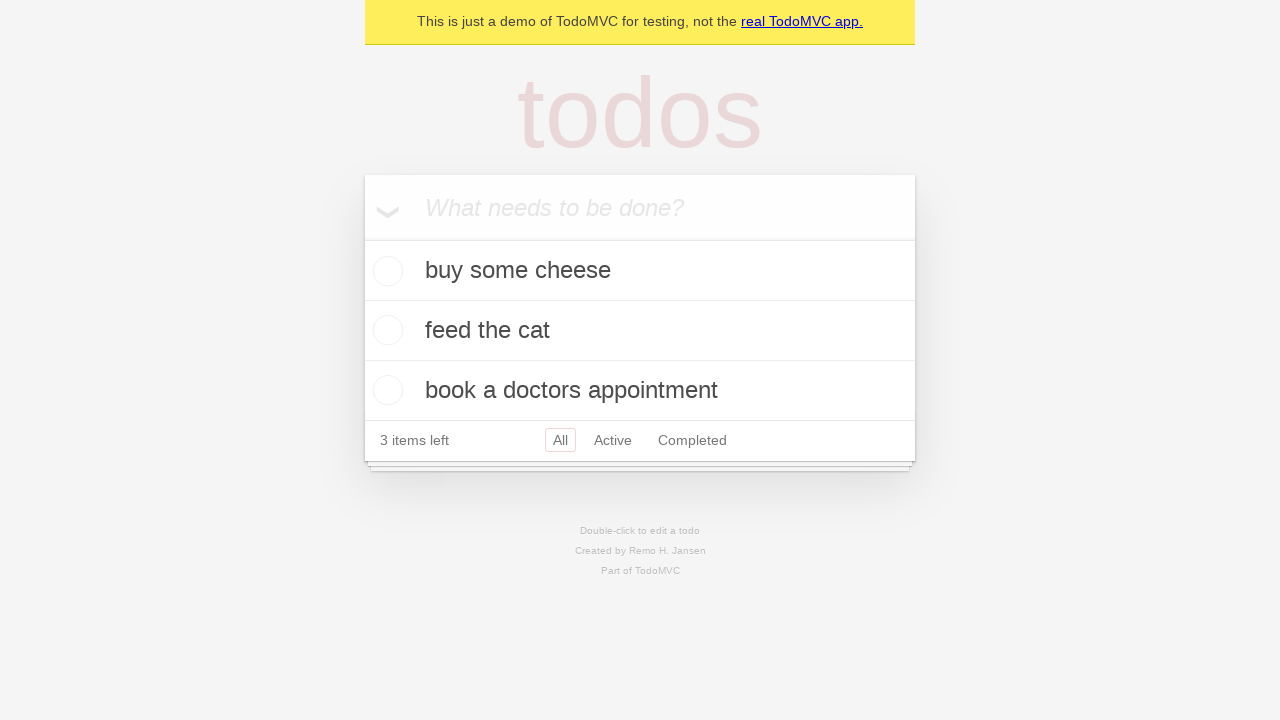

Checked first todo item to mark as completed at (385, 271) on .todo-list li .toggle >> nth=0
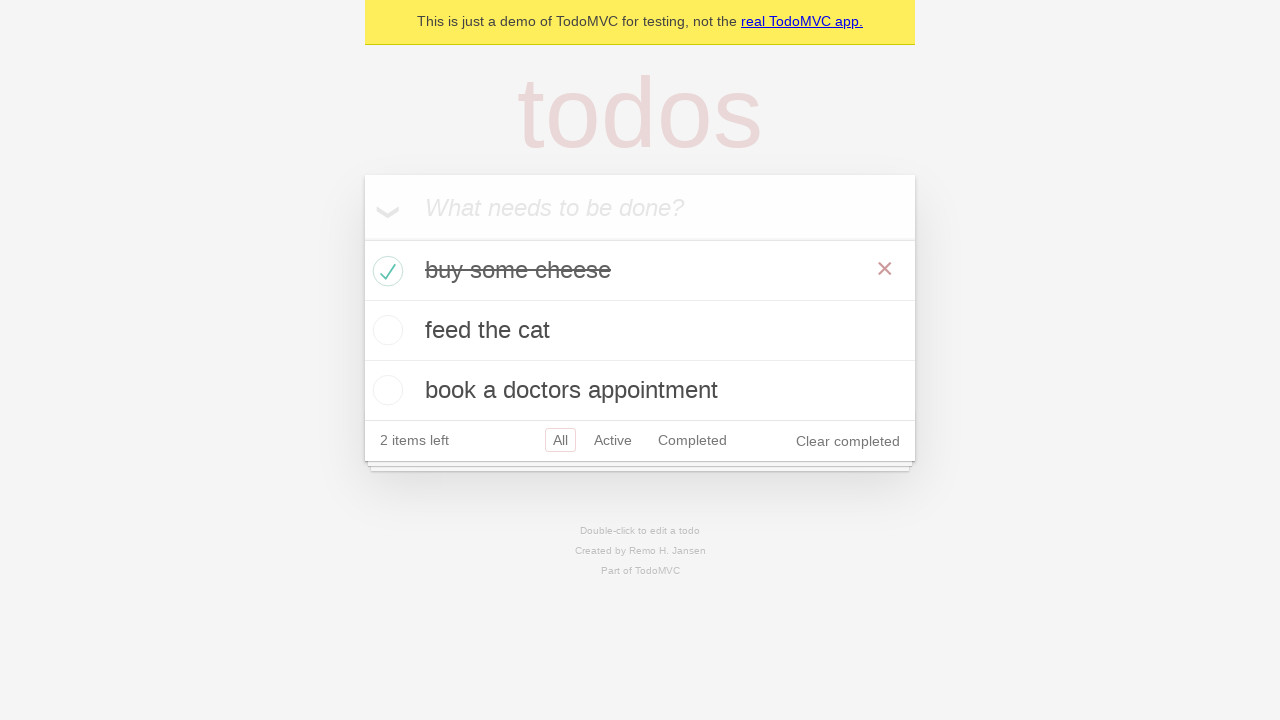

Clicked Clear completed button at (848, 441) on internal:role=button[name="Clear completed"i]
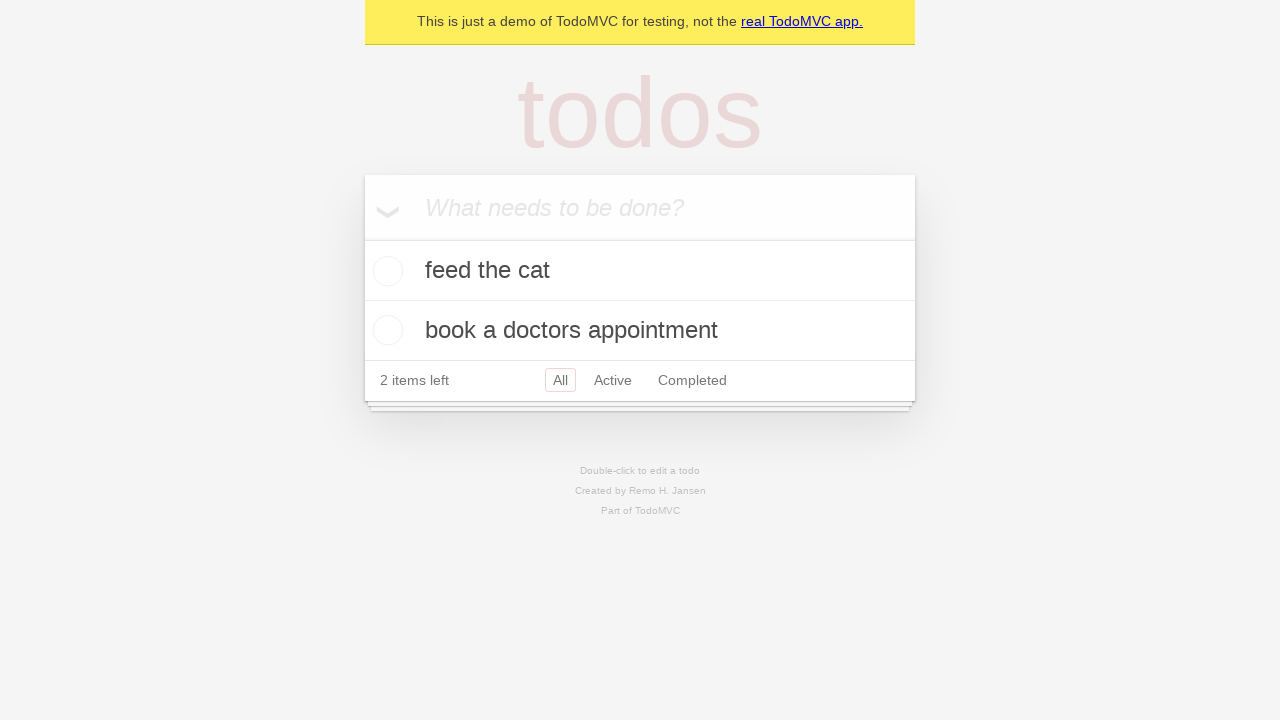

Waited 500ms to verify Clear completed button is hidden
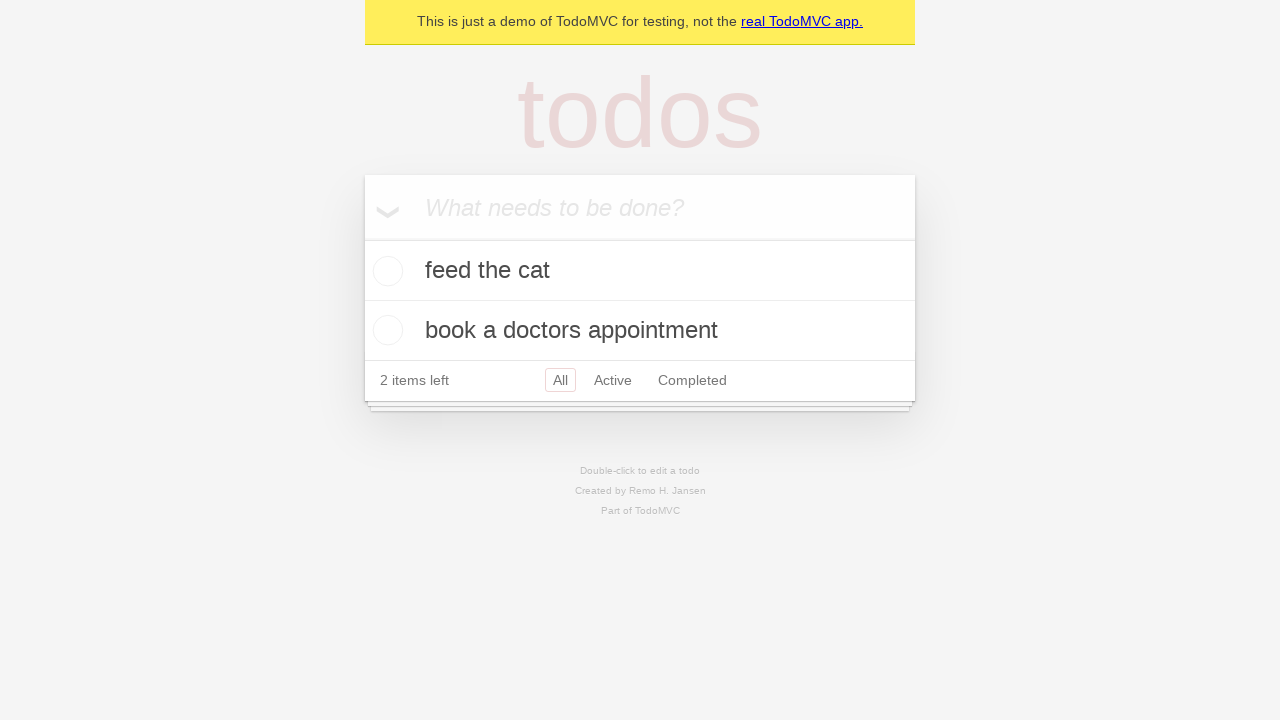

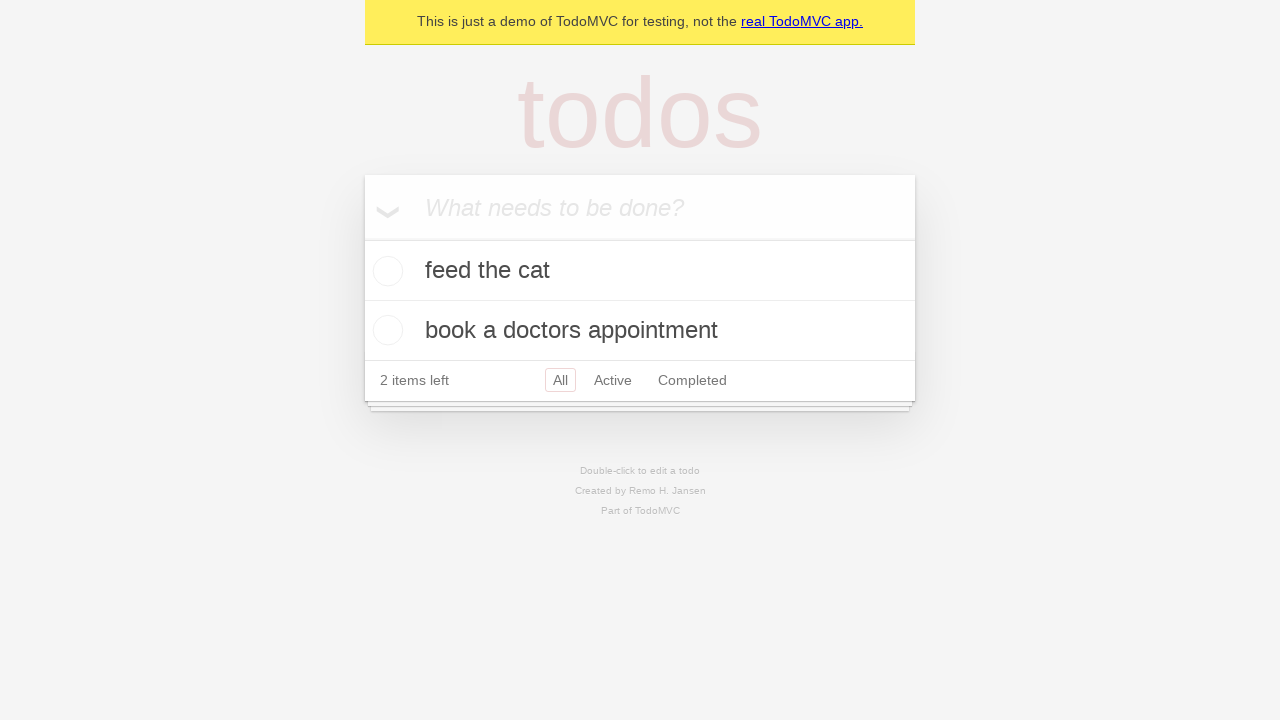